Tests the calculator functionality on calculator.net by clicking number and operation buttons to perform a calculation

Starting URL: https://calculator.net

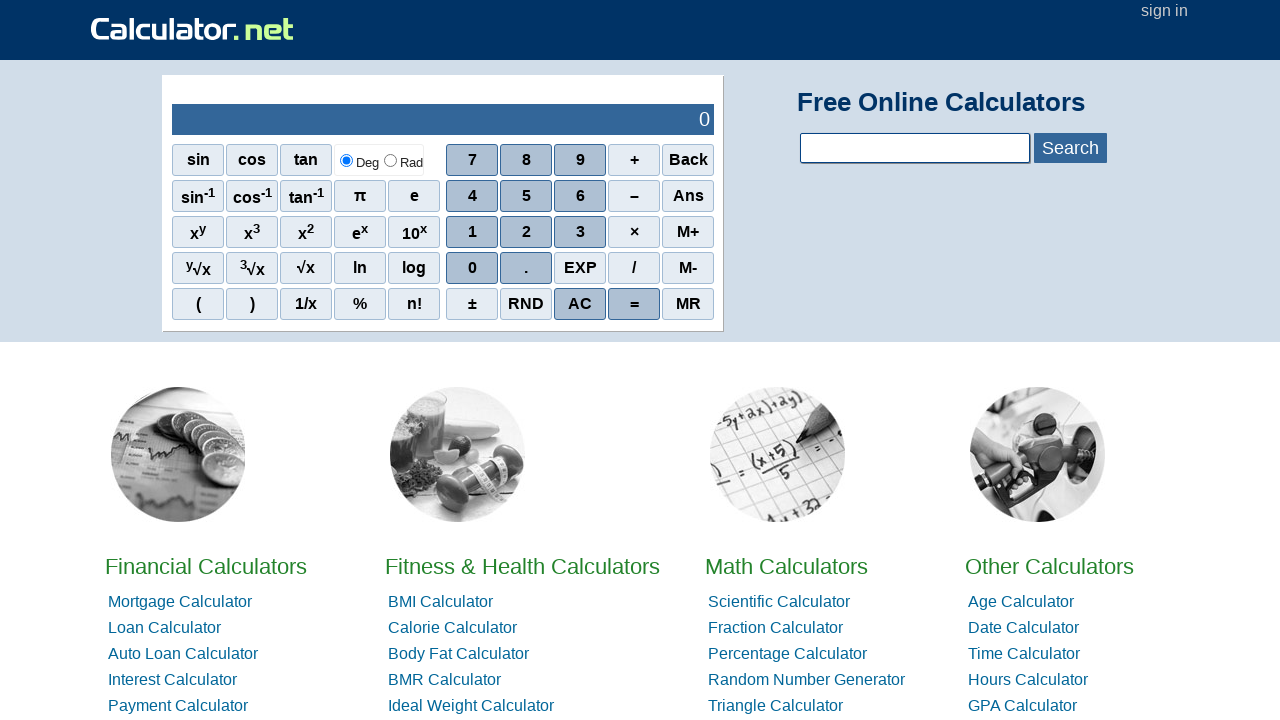

Verified page title contains 'Calculator'
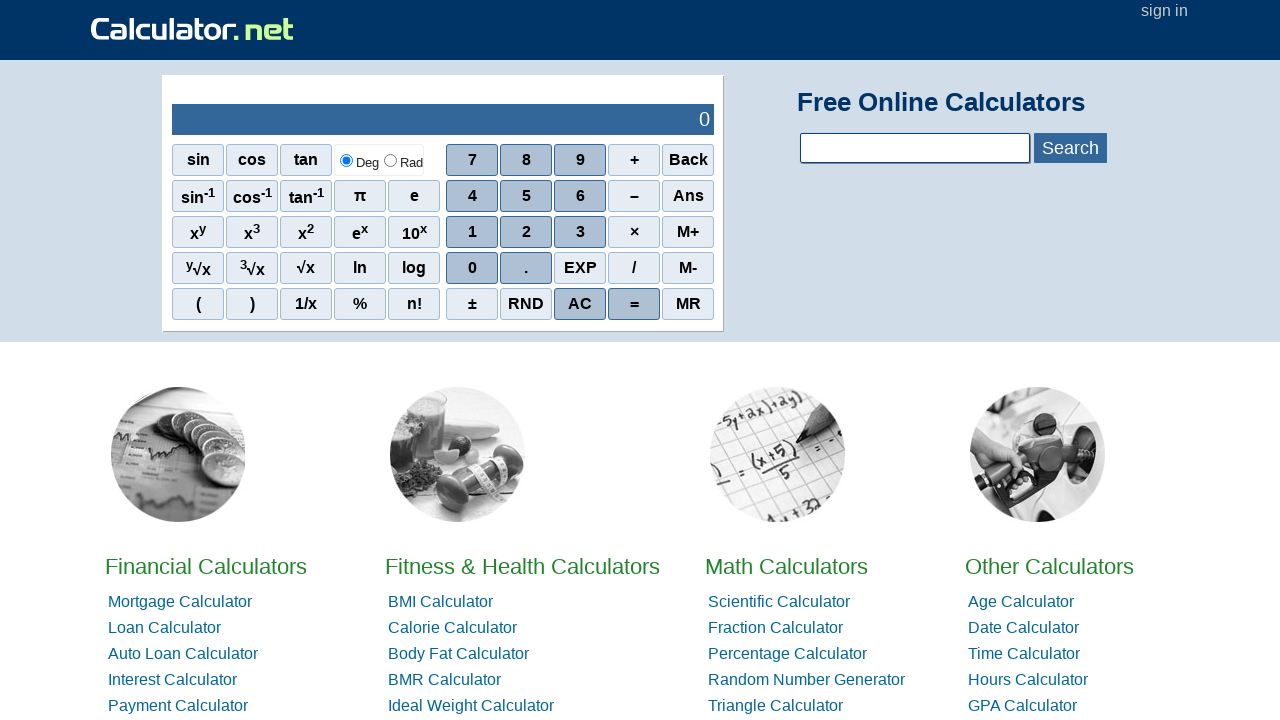

Clicked '5' button at (526, 232) on #sciout > tbody > tr:nth-child(2) > td:nth-child(2) > div > div:nth-child(3) > s
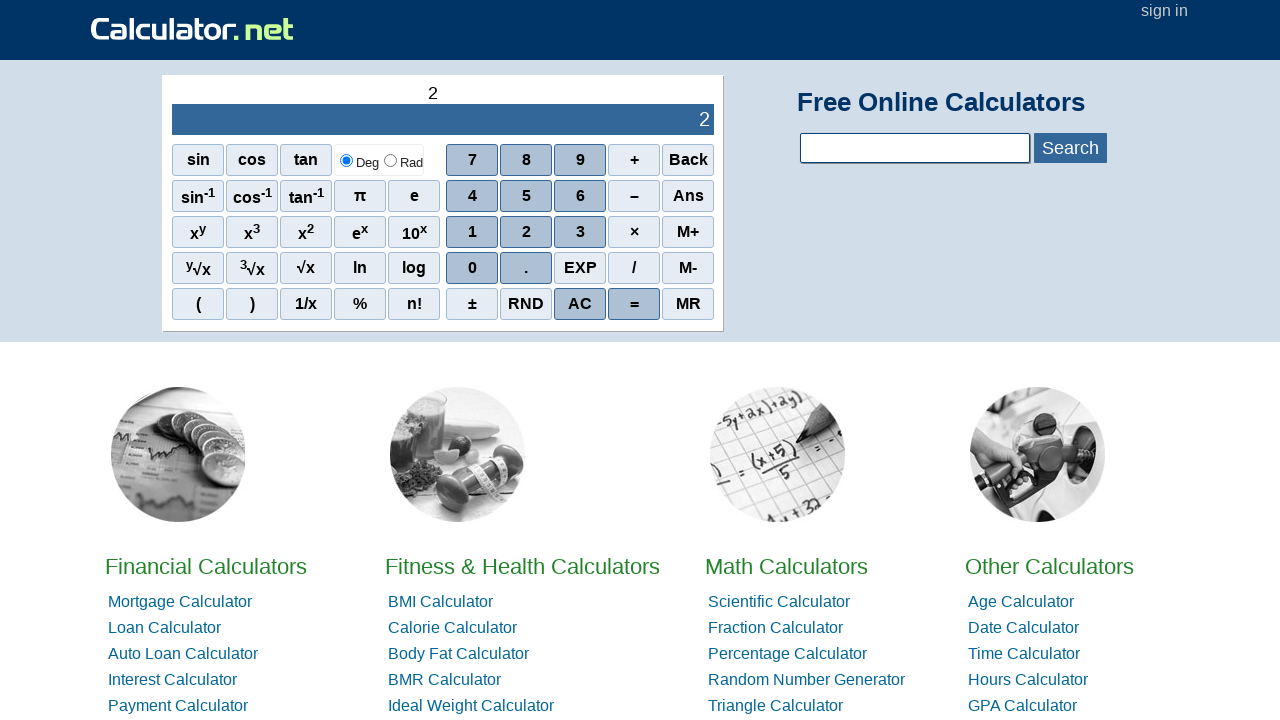

Clicked '0' button at (472, 268) on #sciout > tbody > tr:nth-child(2) > td:nth-child(2) > div > div:nth-child(4) > s
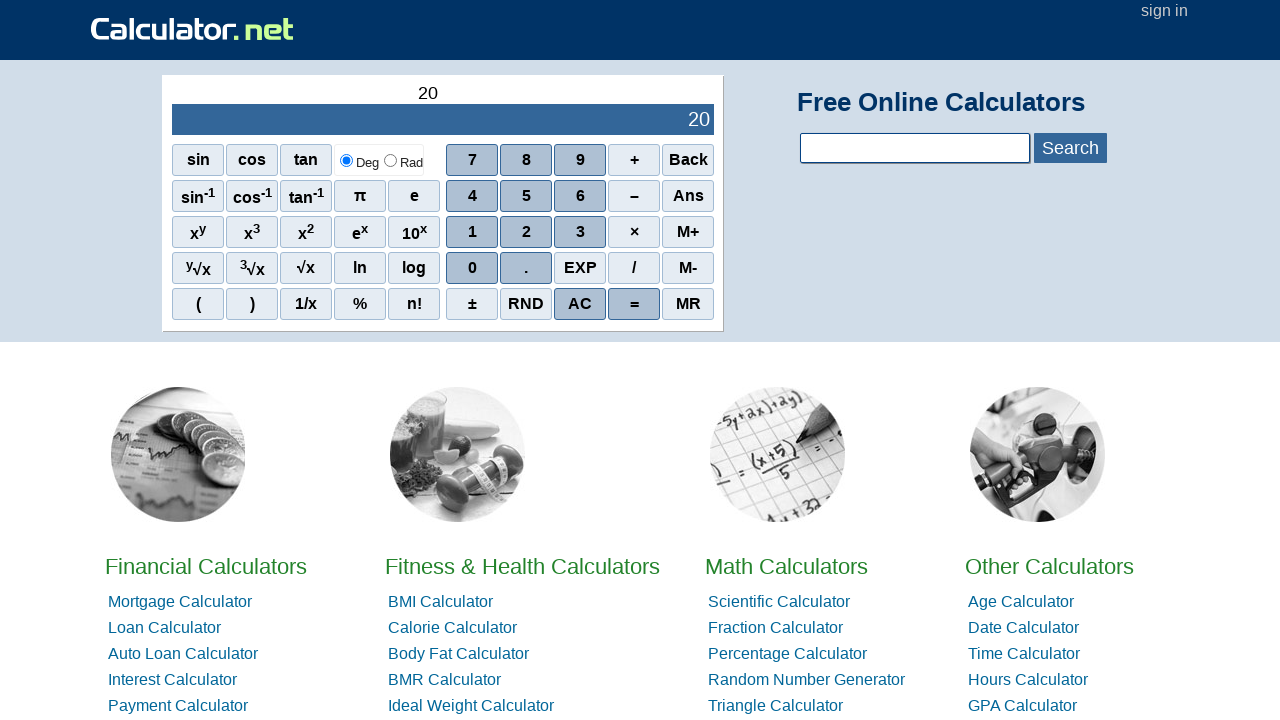

Clicked '%' (percentage) button at (360, 304) on xpath=/html/body/div[3]/div/table/tbody/tr/td[1]/table/tbody/tr[2]/td[1]/div/div
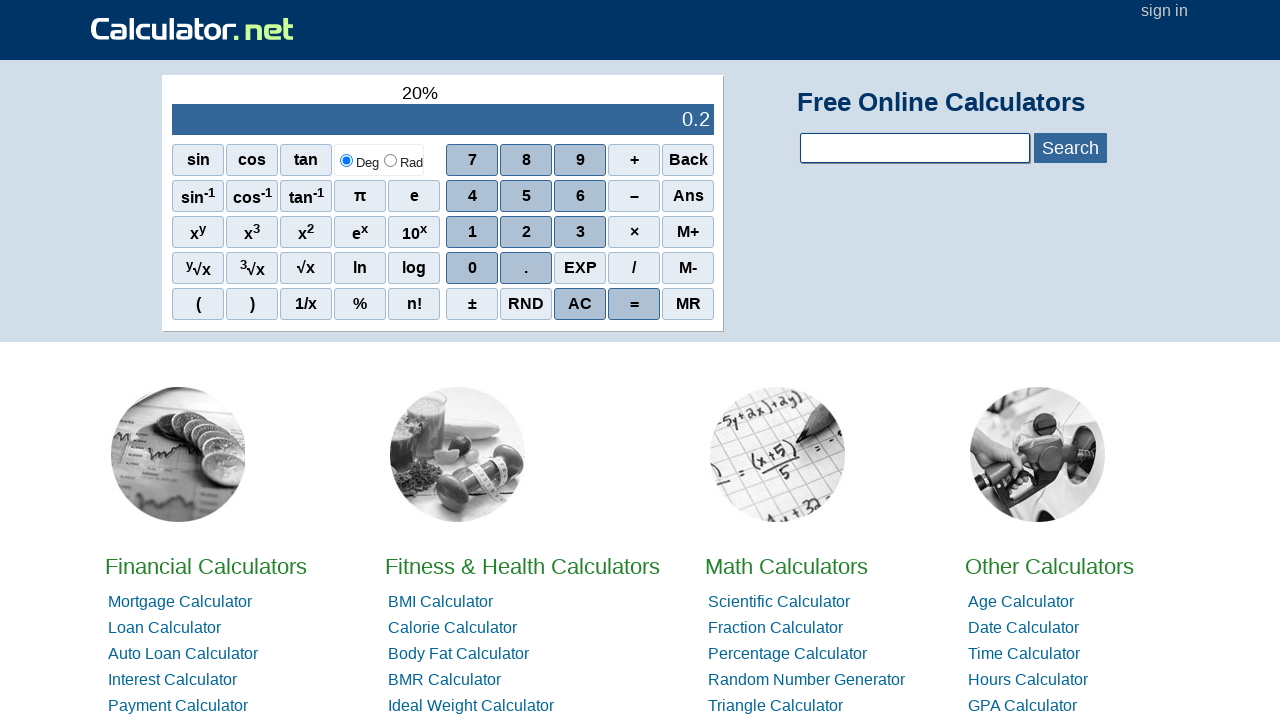

Clicked '2' button at (472, 232) on //*[@id="sciout"]/tbody/tr[2]/td[2]/div/div[3]/span[1]
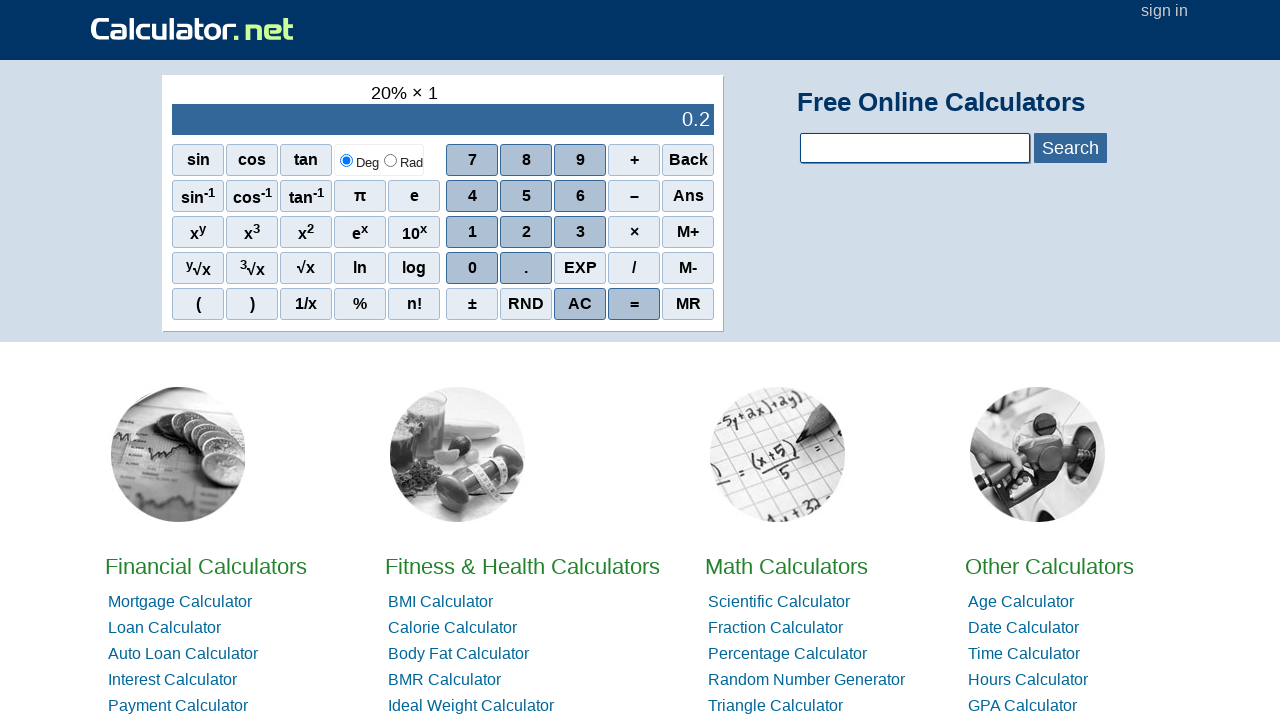

Clicked '5' button again at (526, 232) on #sciout > tbody > tr:nth-child(2) > td:nth-child(2) > div > div:nth-child(3) > s
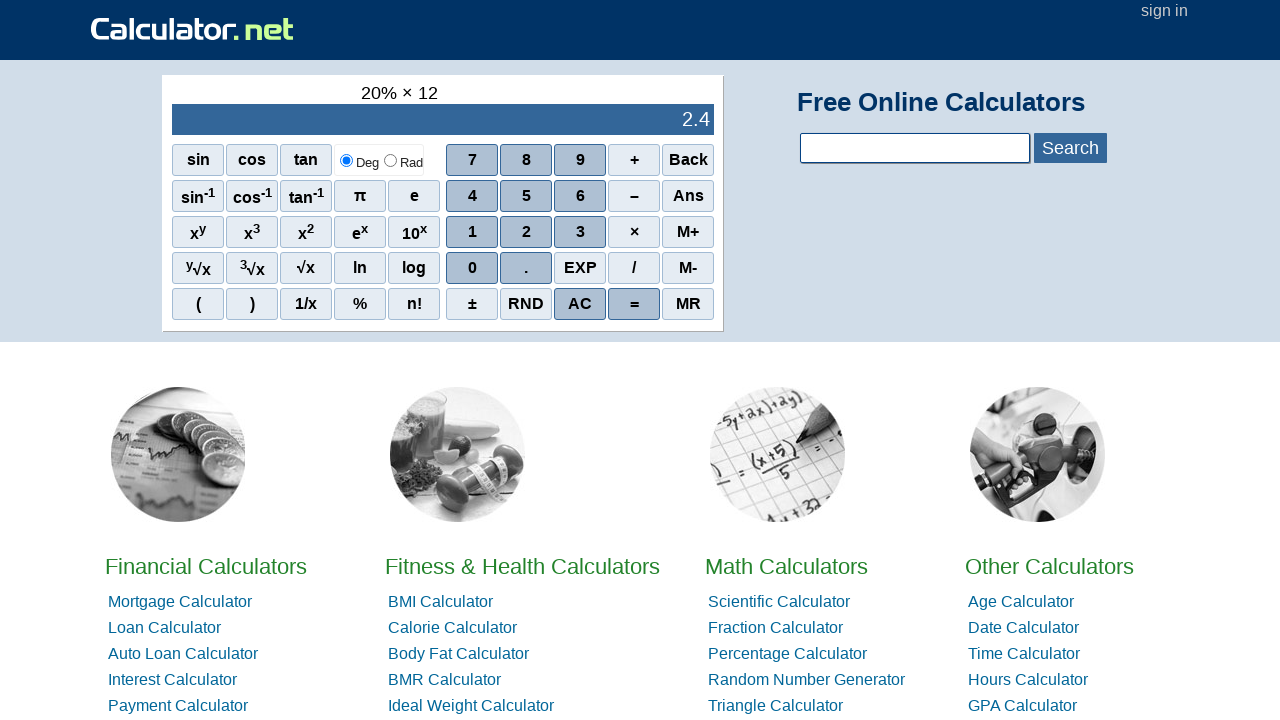

Clicked '0' button (iteration 1 of 5) at (472, 268) on #sciout > tbody > tr:nth-child(2) > td:nth-child(2) > div > div:nth-child(4) > s
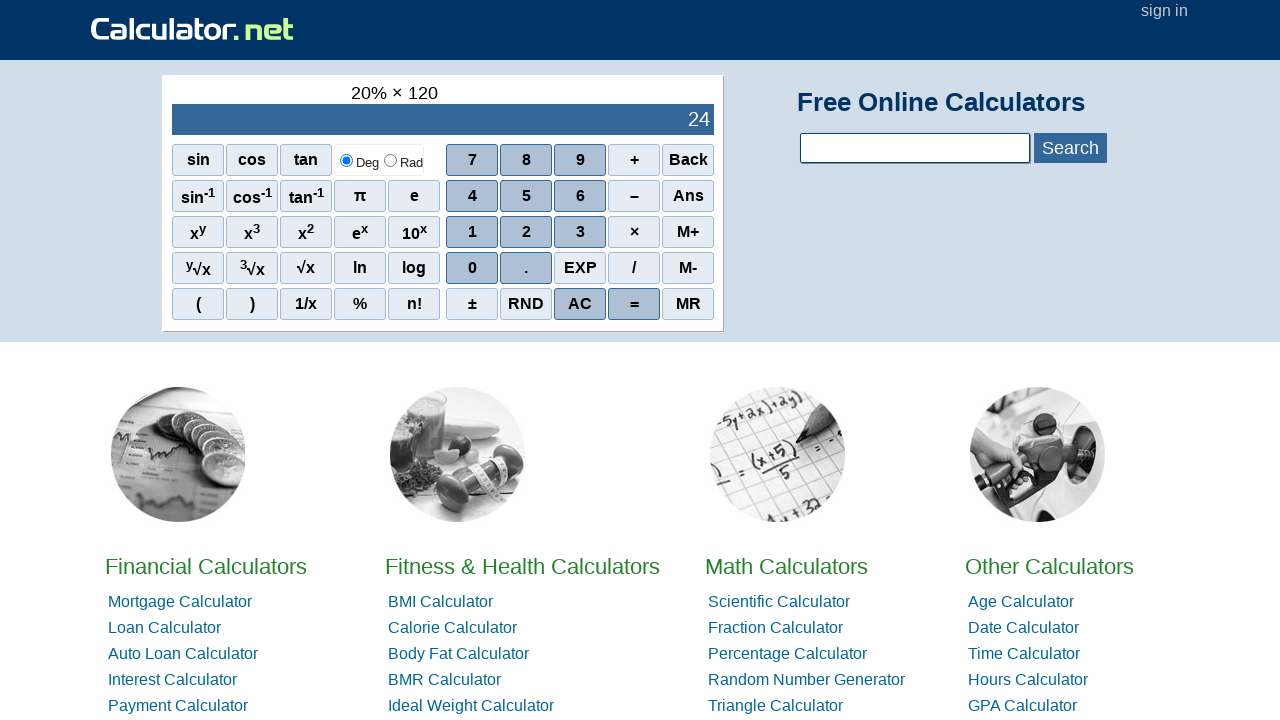

Clicked '0' button (iteration 2 of 5) at (472, 268) on #sciout > tbody > tr:nth-child(2) > td:nth-child(2) > div > div:nth-child(4) > s
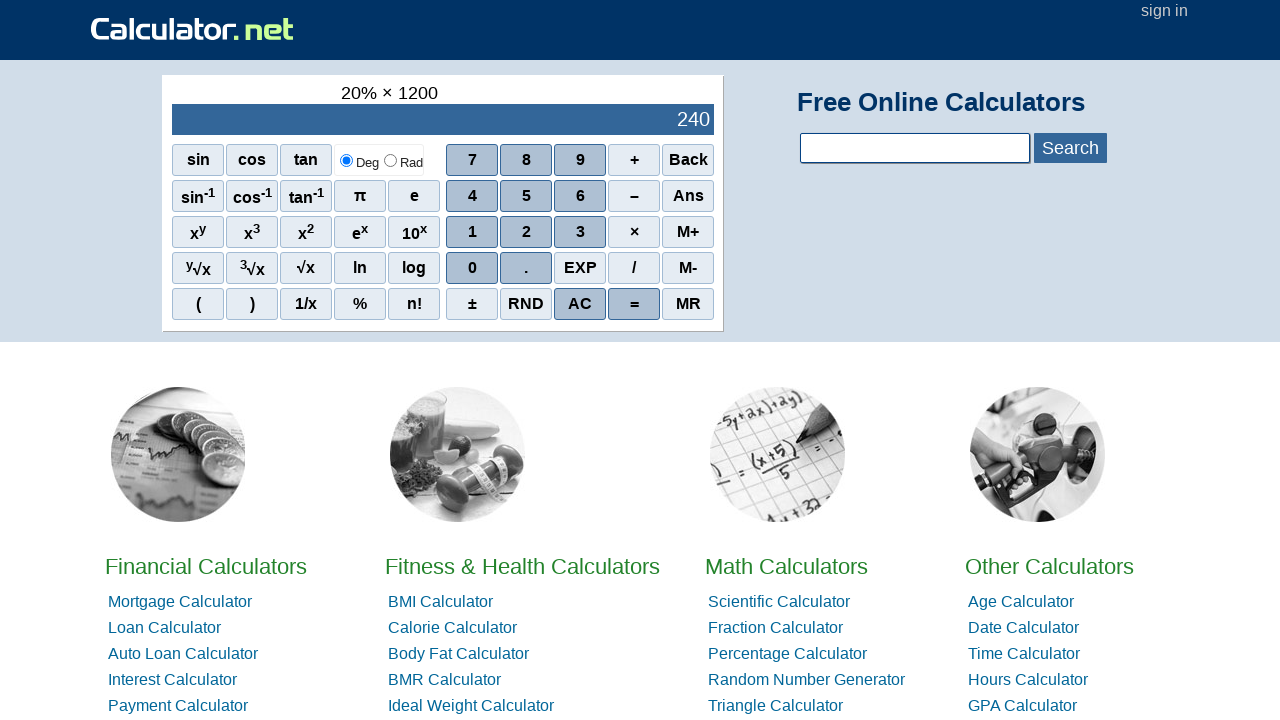

Clicked '0' button (iteration 3 of 5) at (472, 268) on #sciout > tbody > tr:nth-child(2) > td:nth-child(2) > div > div:nth-child(4) > s
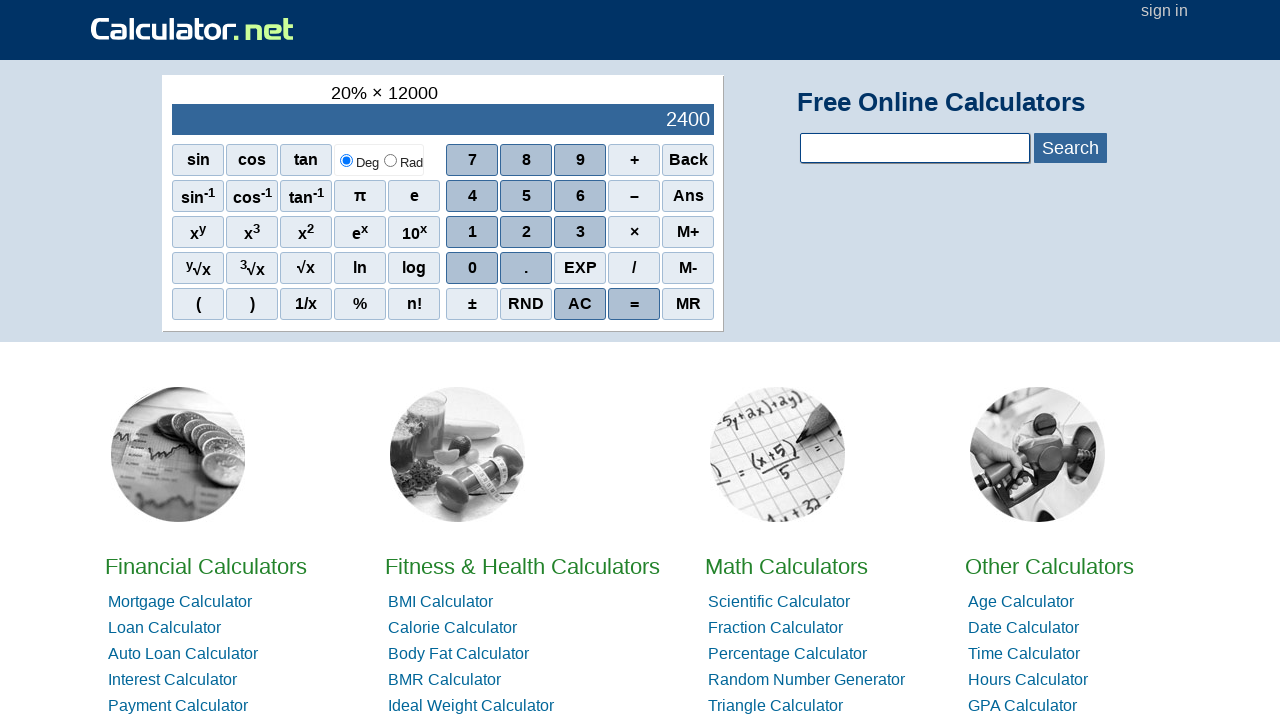

Clicked '0' button (iteration 4 of 5) at (472, 268) on #sciout > tbody > tr:nth-child(2) > td:nth-child(2) > div > div:nth-child(4) > s
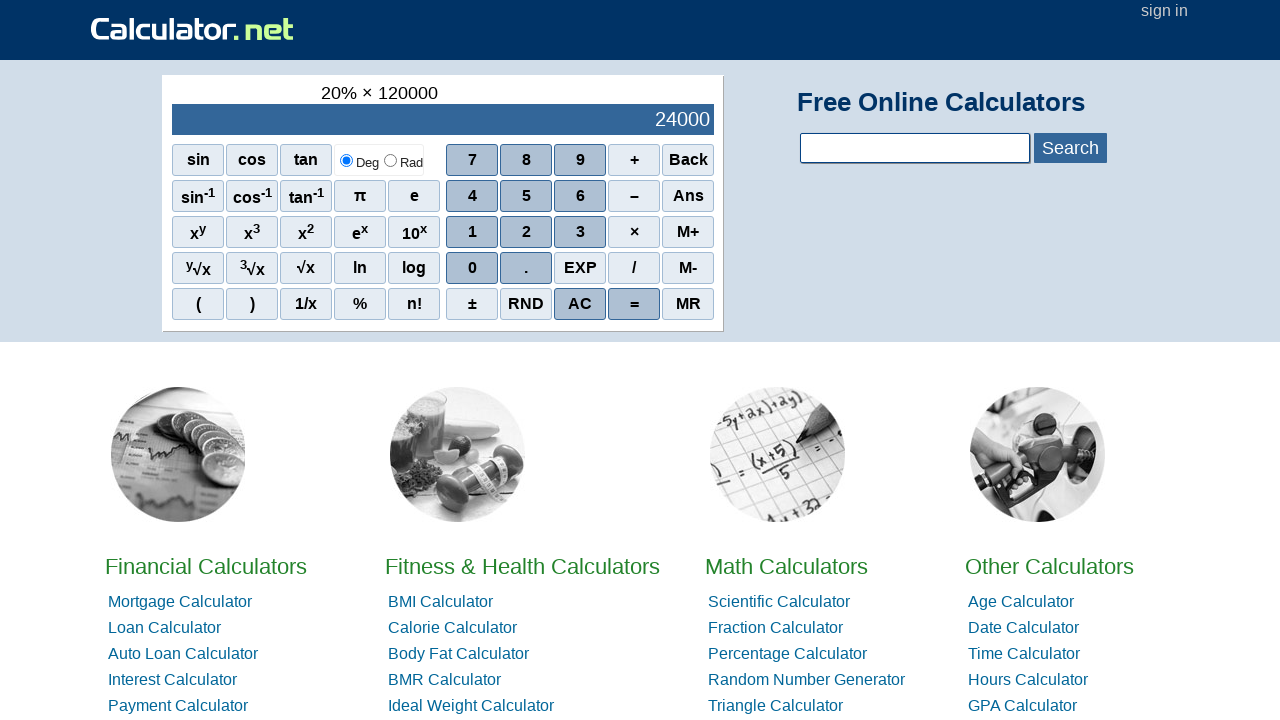

Clicked '0' button (iteration 5 of 5) at (472, 268) on #sciout > tbody > tr:nth-child(2) > td:nth-child(2) > div > div:nth-child(4) > s
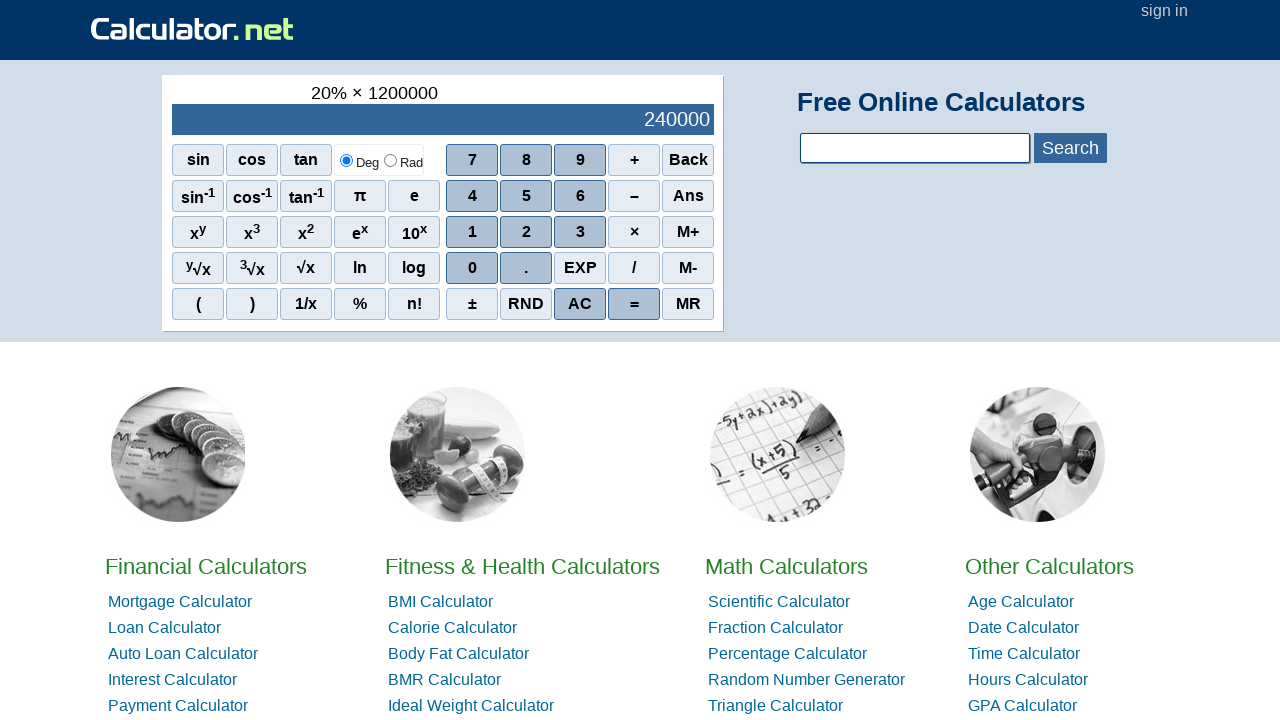

Retrieved calculator result:  240000
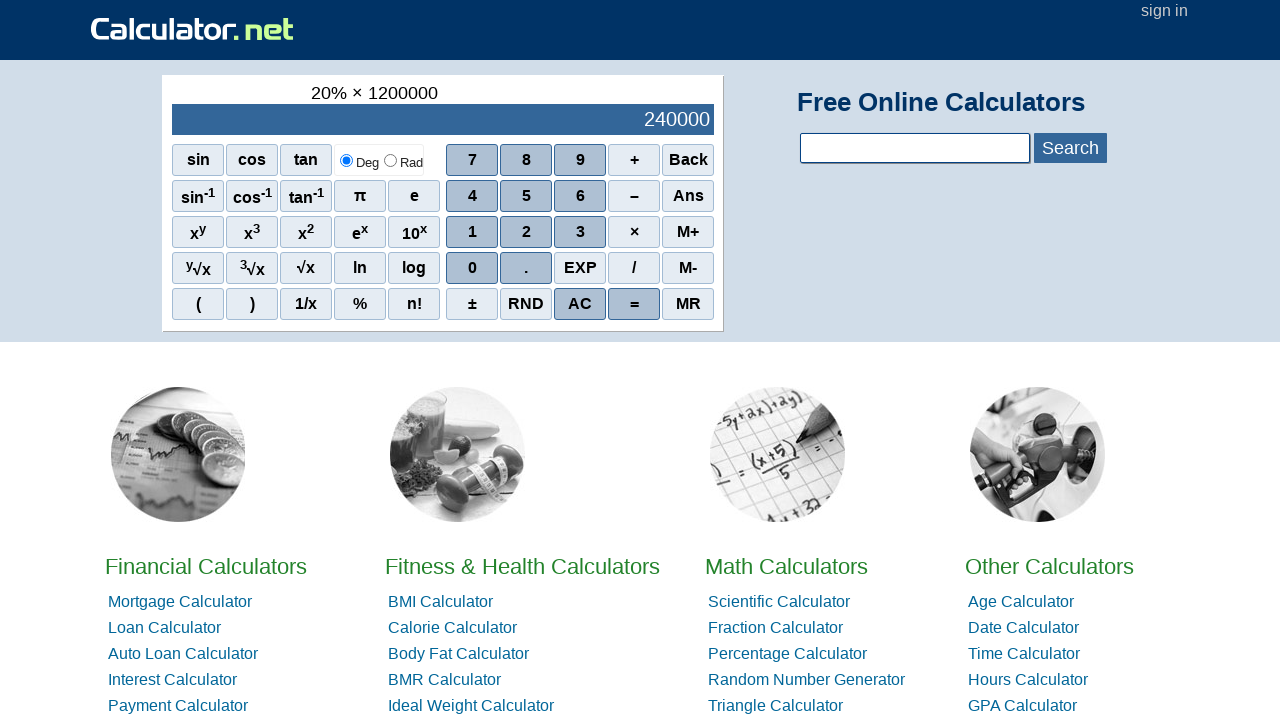

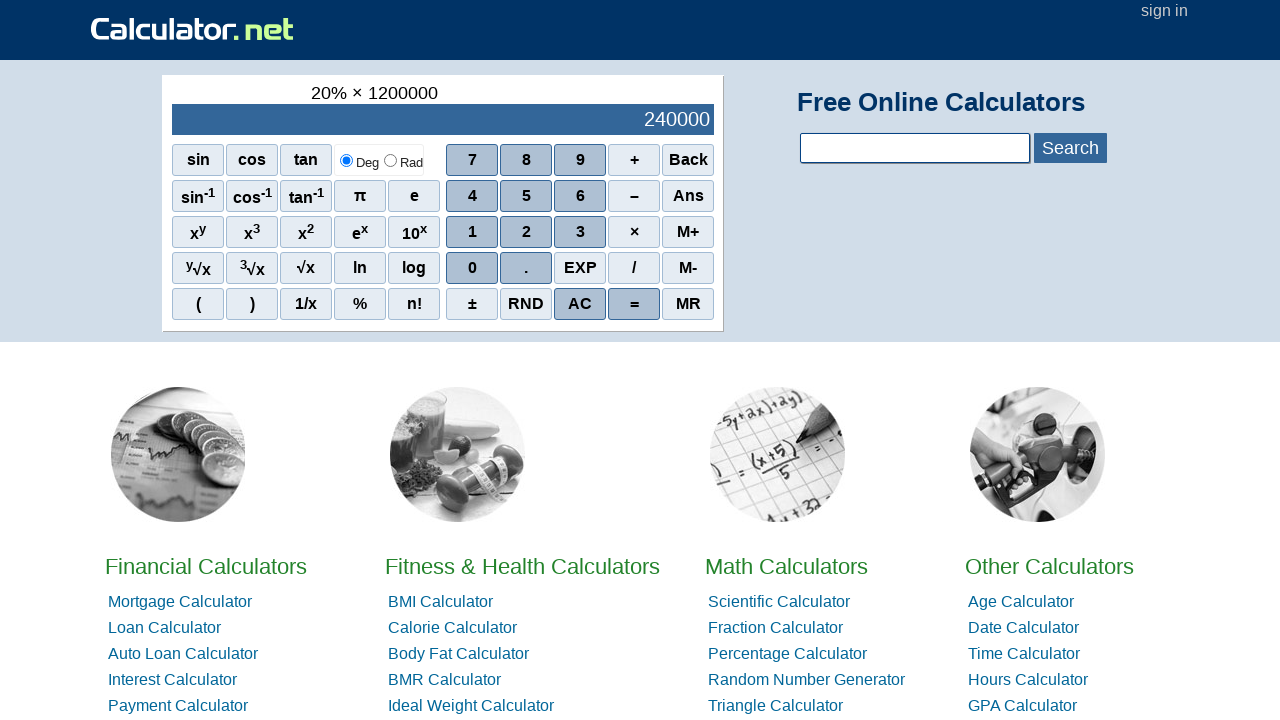